Tests the calculator's Subtract operation by entering 2 and 3, selecting Subtract, and verifying the result is -1

Starting URL: https://testsheepnz.github.io/BasicCalculator

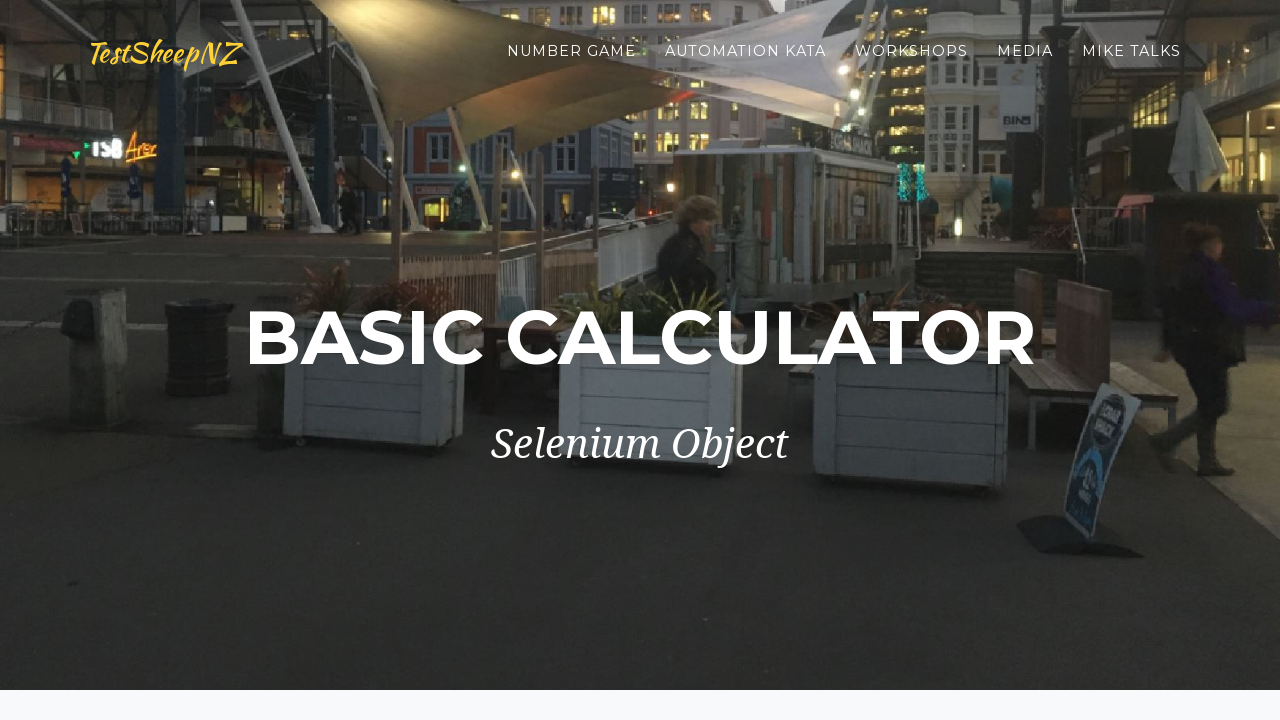

Selected 'Prototype' build version on #selectBuild
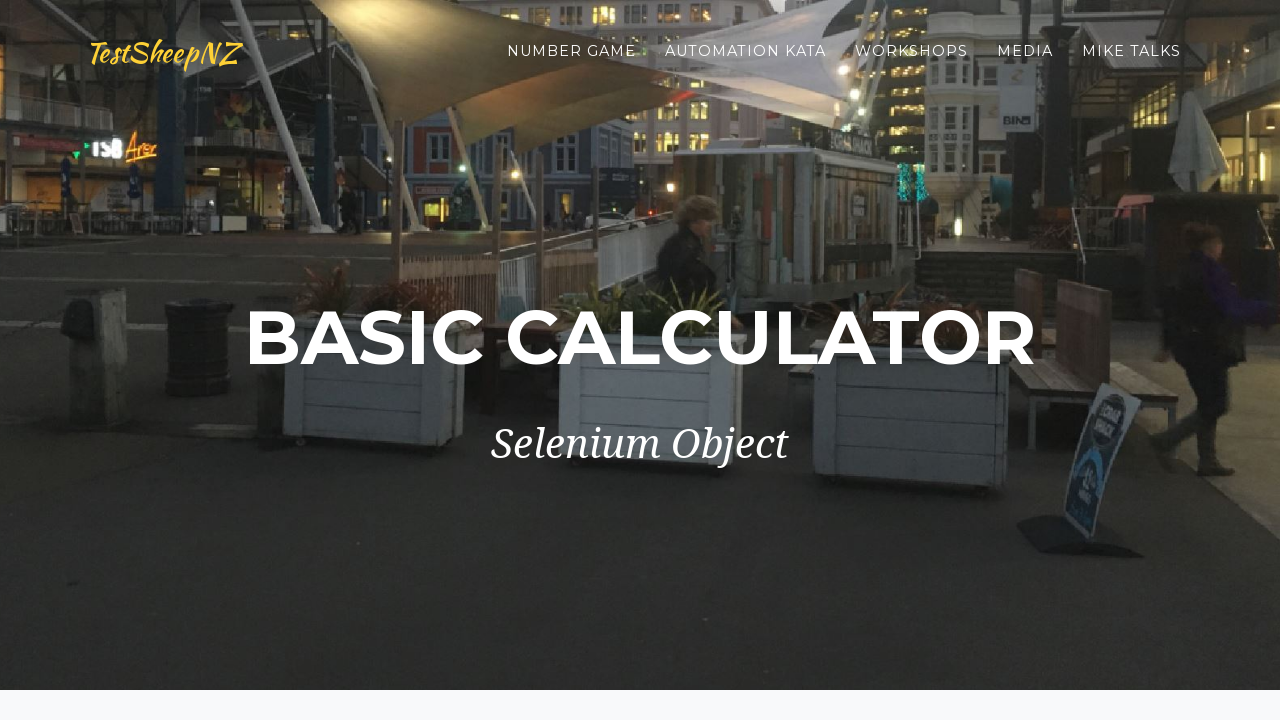

Entered 2 in the first number field on #number1Field
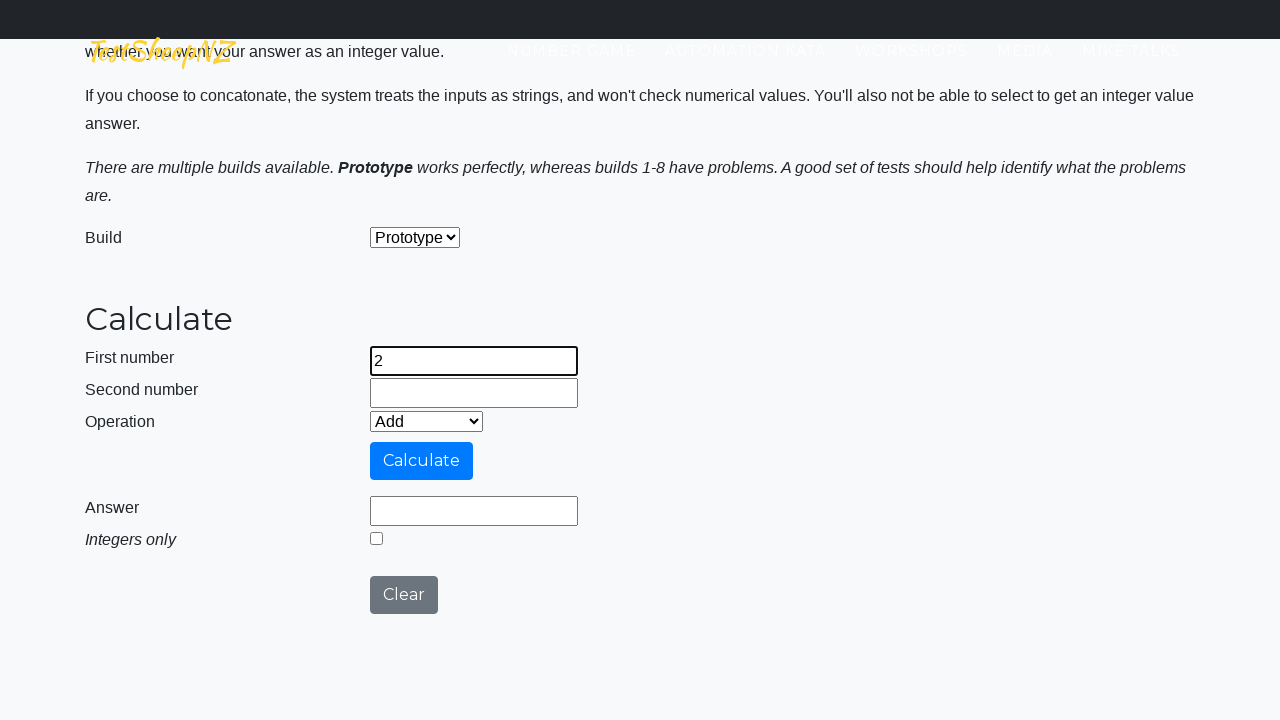

Entered 3 in the second number field on #number2Field
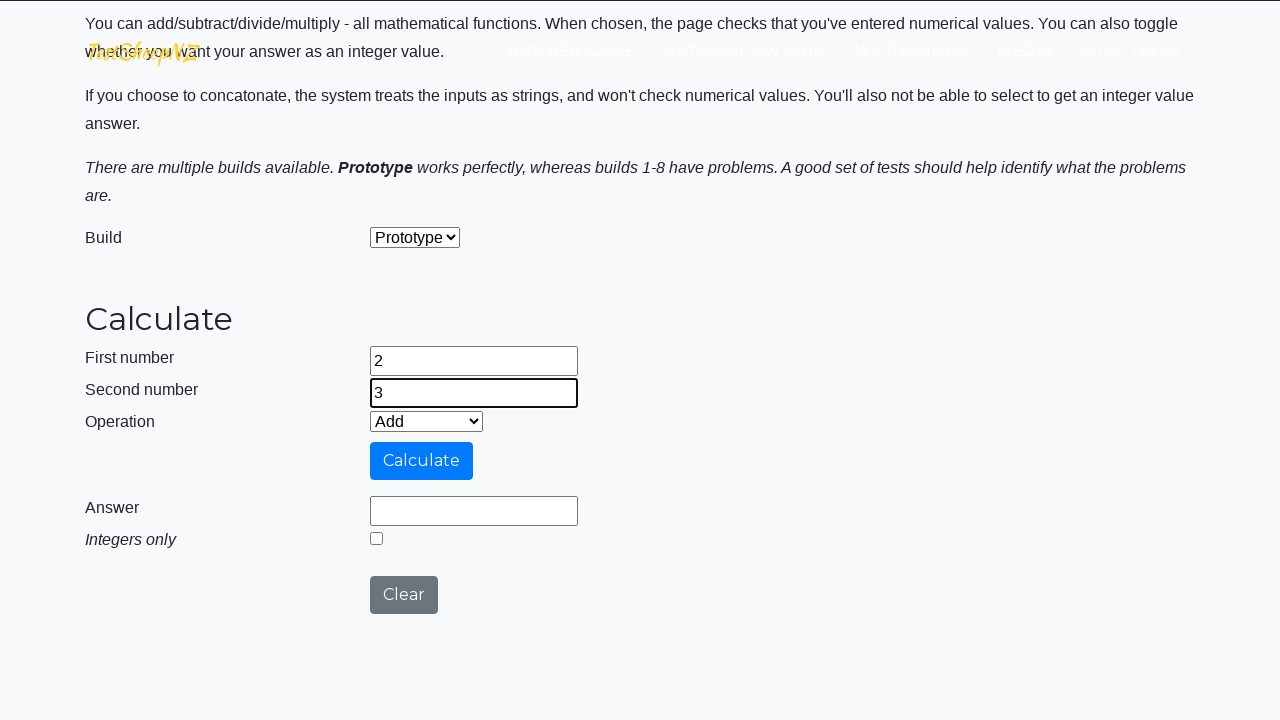

Selected 'Subtract' operation from dropdown on #selectOperationDropdown
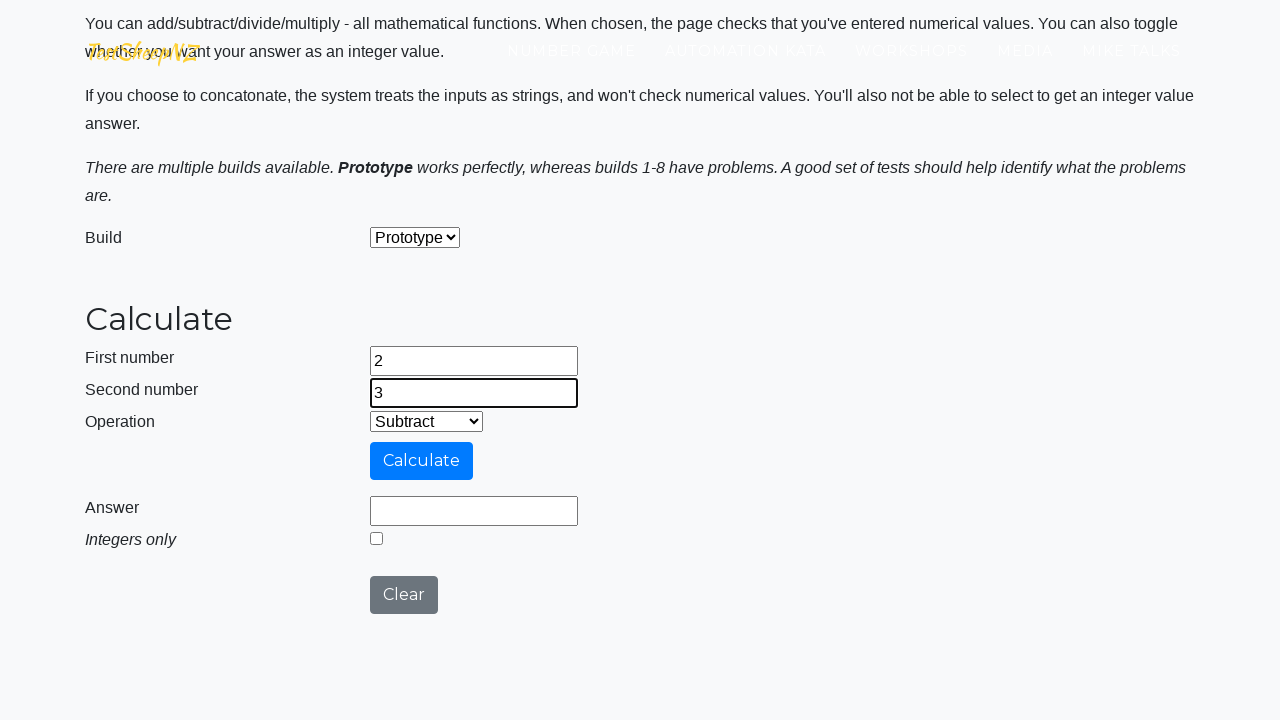

Clicked the calculate button at (422, 461) on #calculateButton
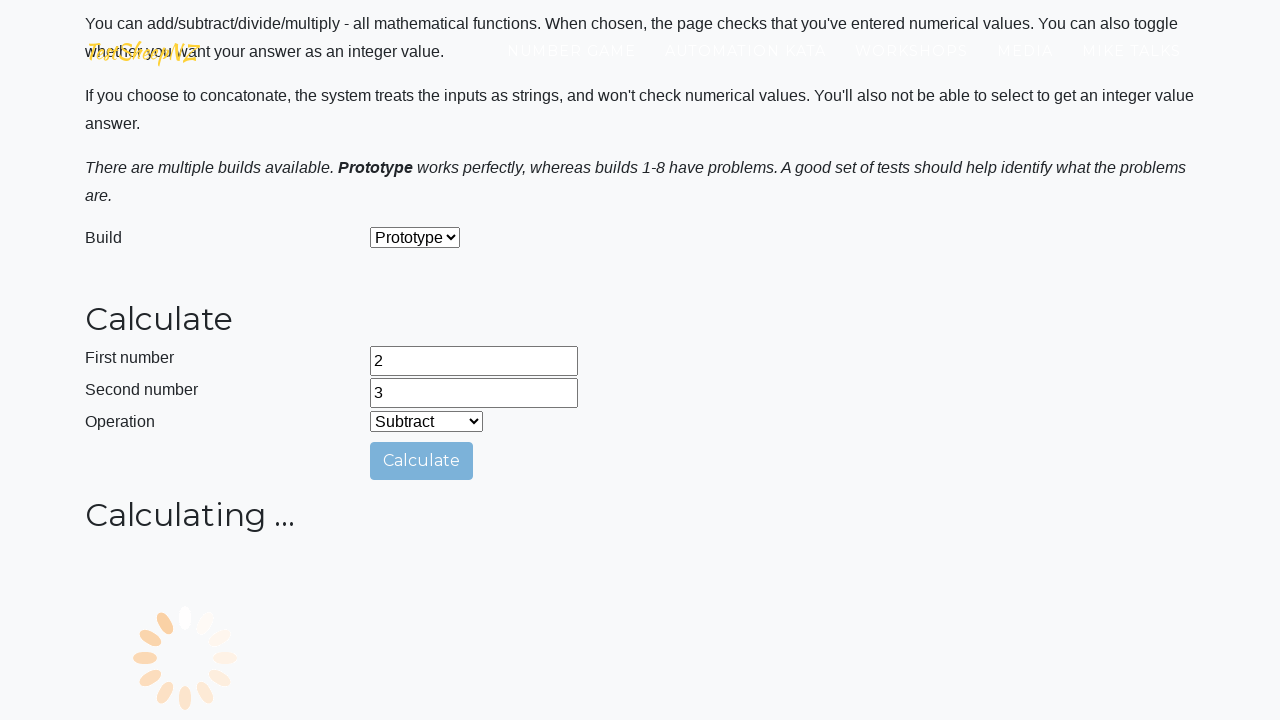

Verified that the result is -1
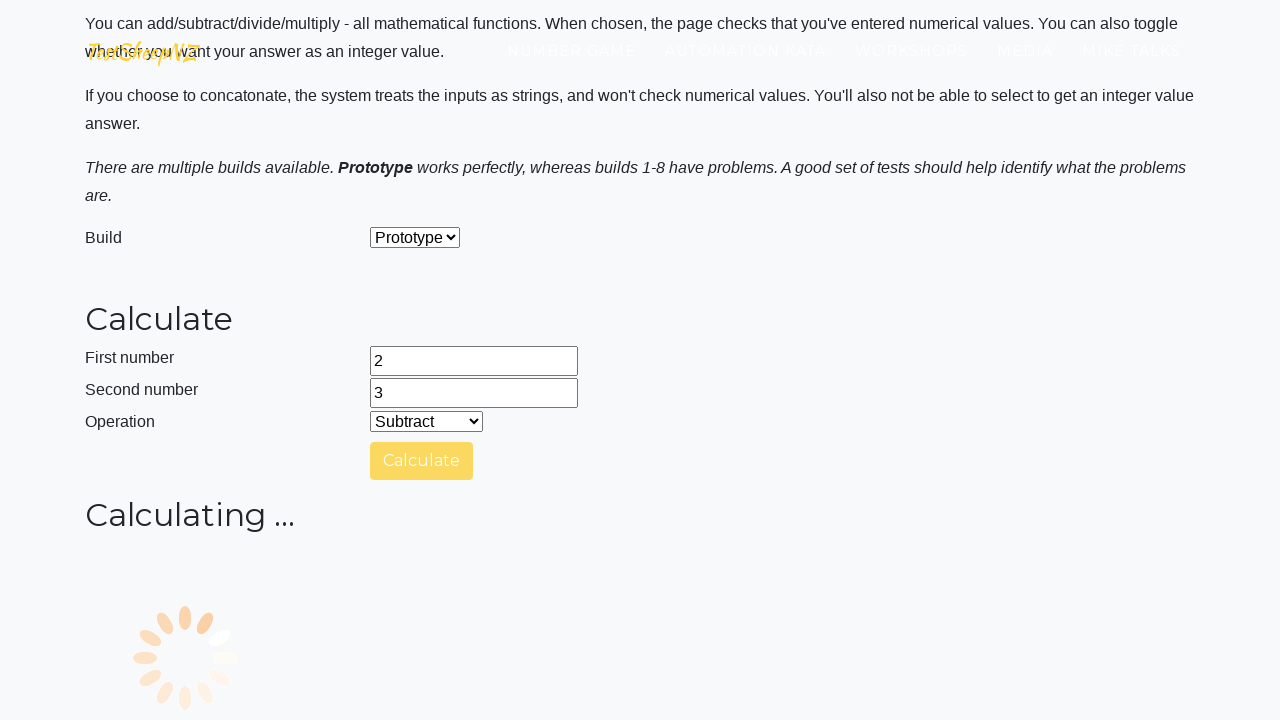

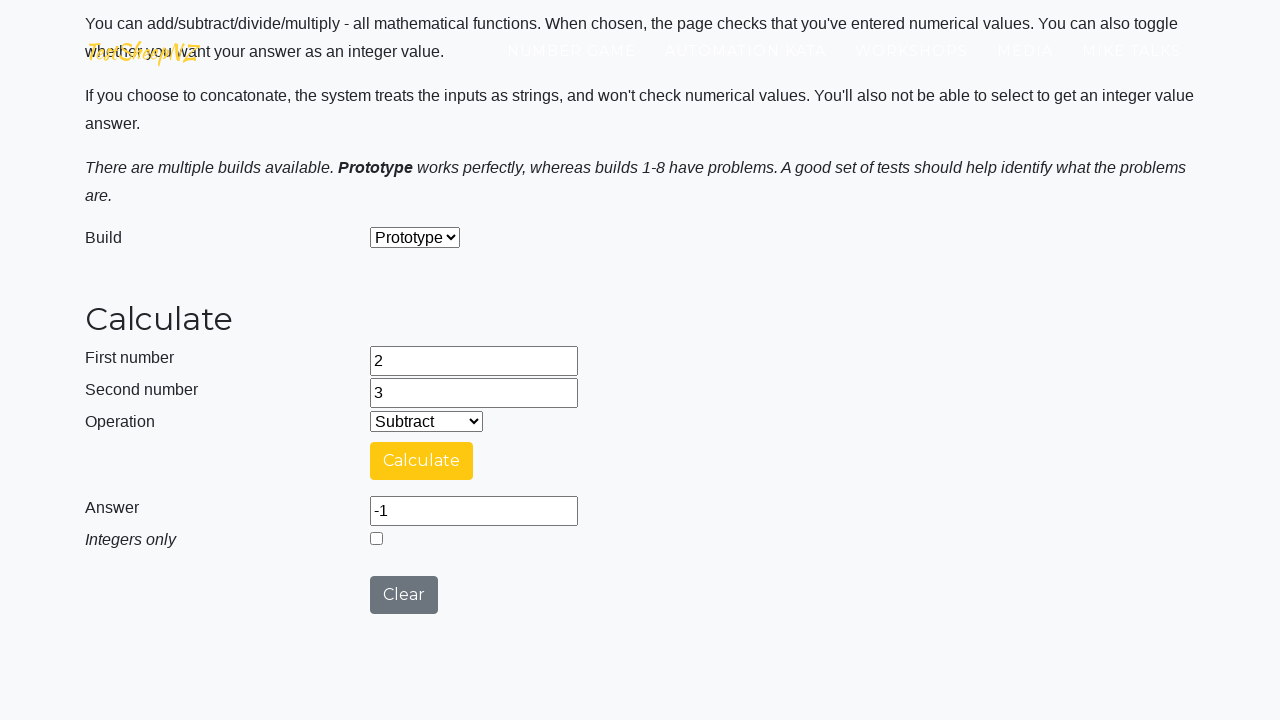